Tests dynamic control removal by clicking Remove button and verifying the success message appears

Starting URL: https://the-internet.herokuapp.com/dynamic_controls

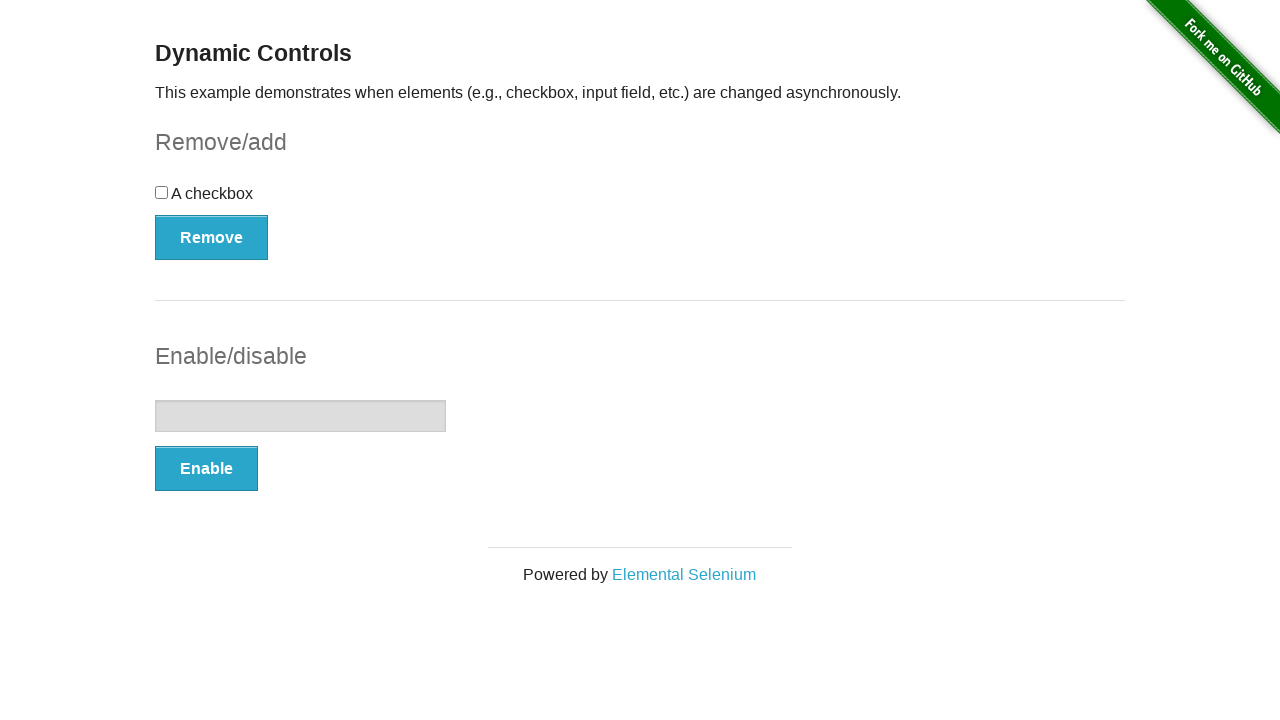

Clicked the Remove button to trigger dynamic control removal at (212, 237) on button:has-text('Remove')
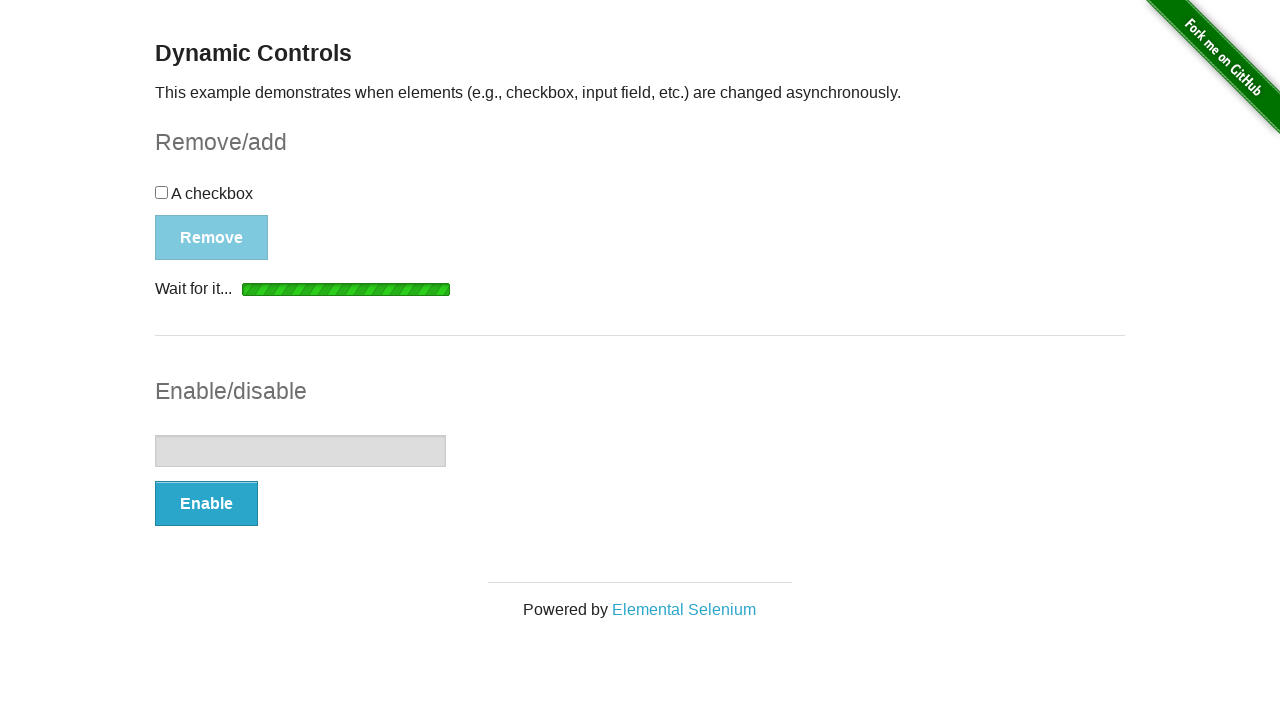

Verified 'It's gone!' success message appeared
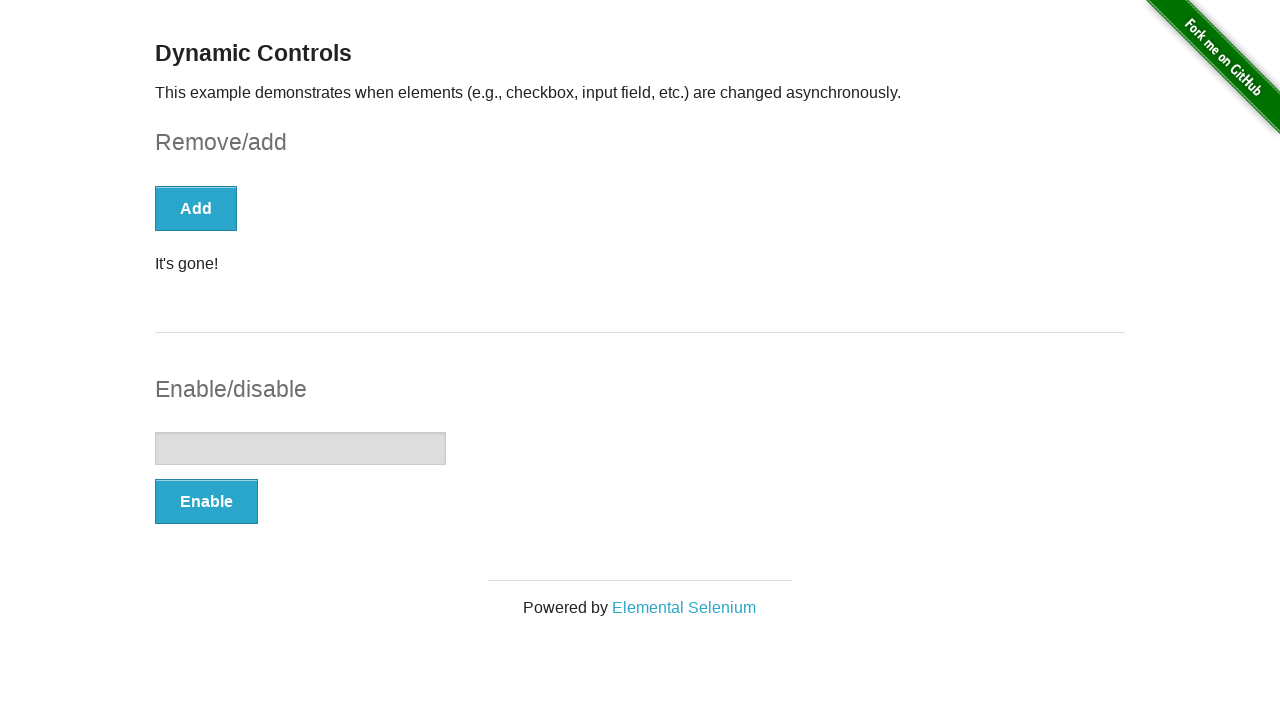

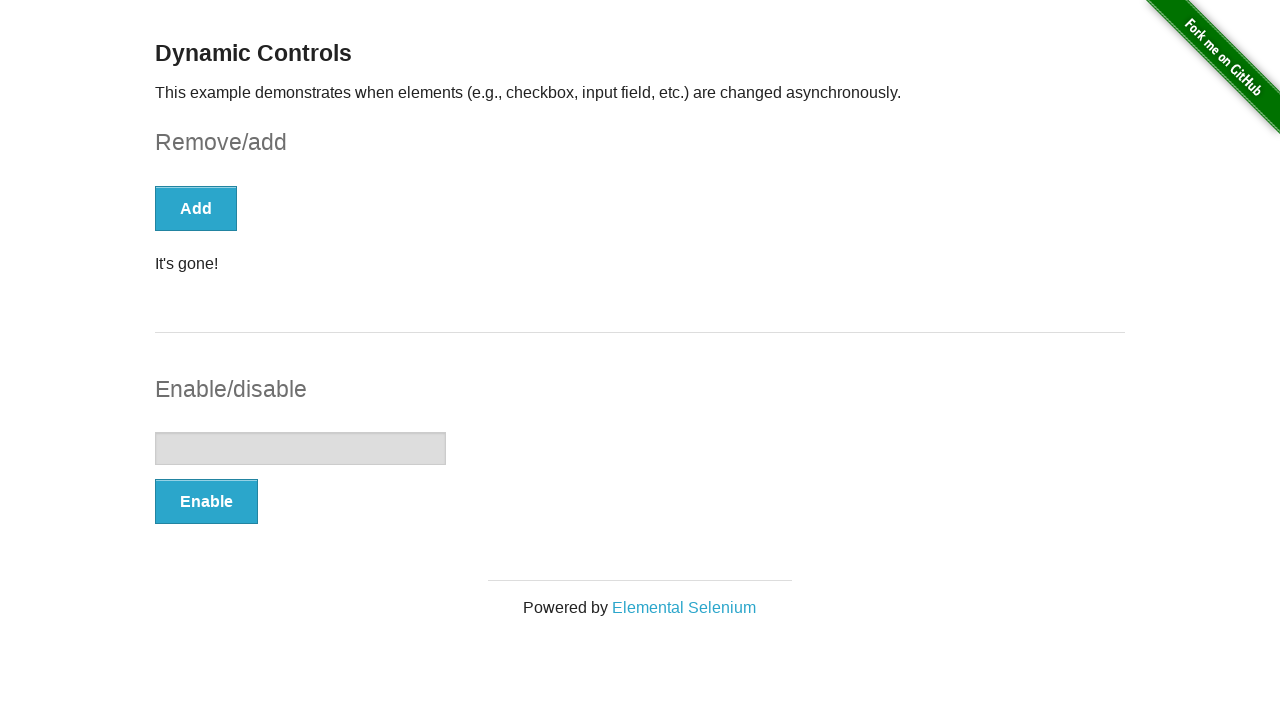